Verifies UI elements on the NextBaseCRM login page including the "Remember me" checkbox label text, "Forgot password" link text, and the href attribute of the forgot password link.

Starting URL: https://login1.nextbasecrm.com/

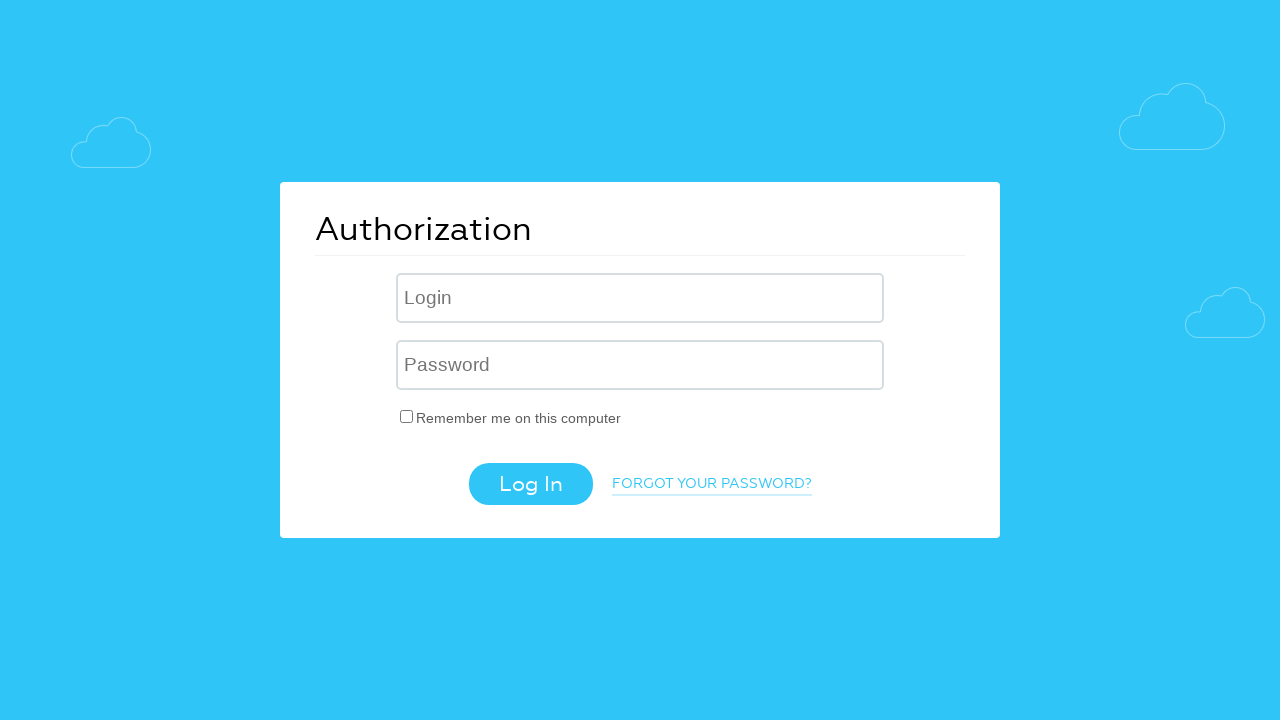

Waited for 'Remember me' checkbox label to load
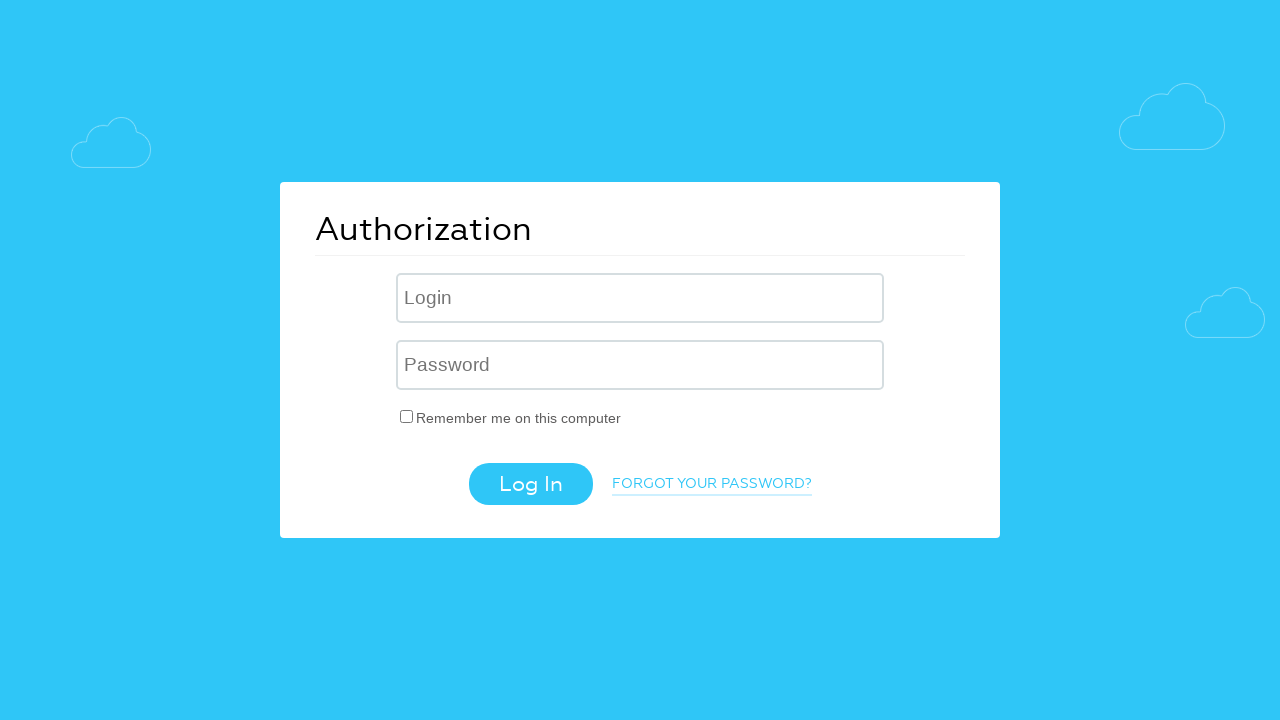

Retrieved 'Remember me' label text content
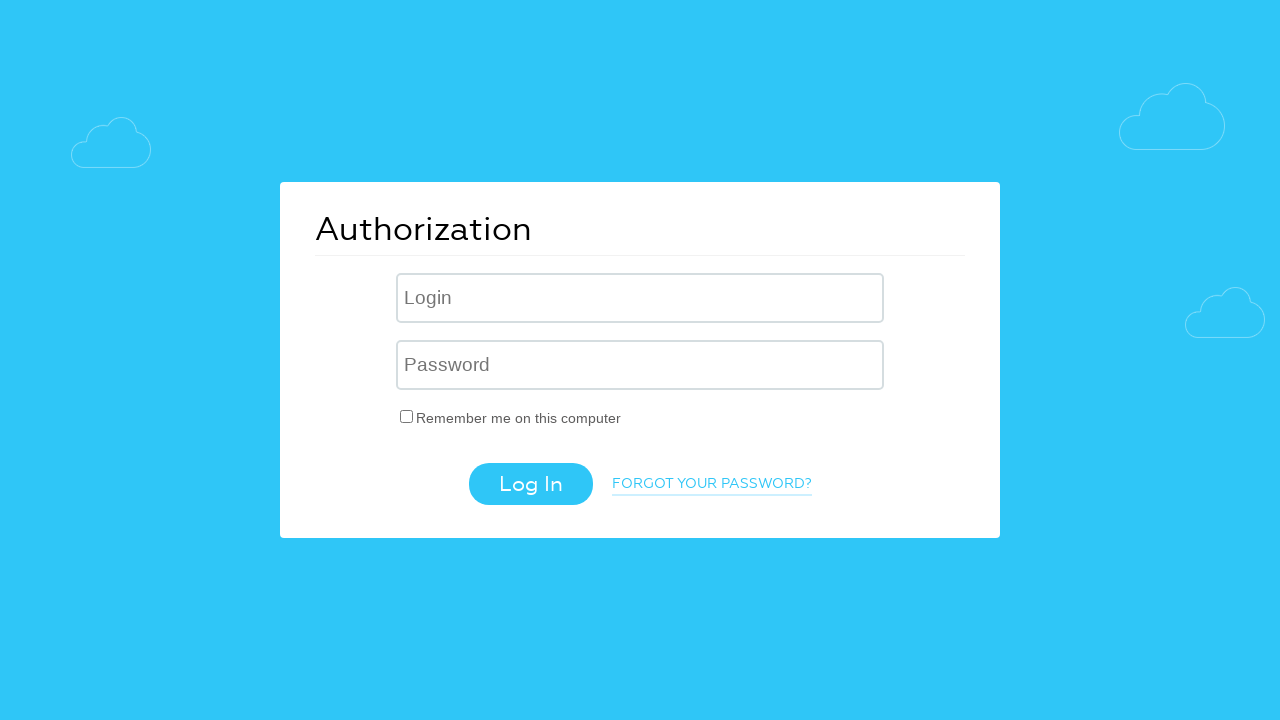

Verified 'Remember me' label text matches expected value: 'Remember me on this computer'
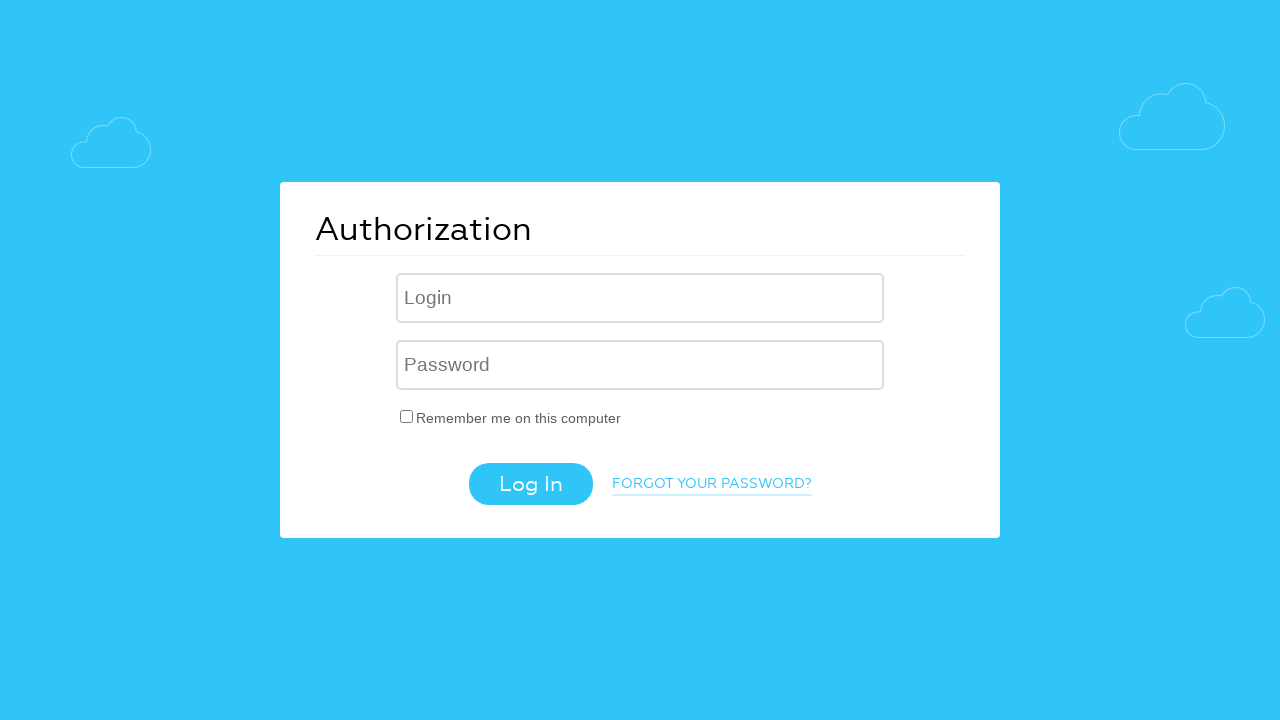

Retrieved 'Forgot password' link text content
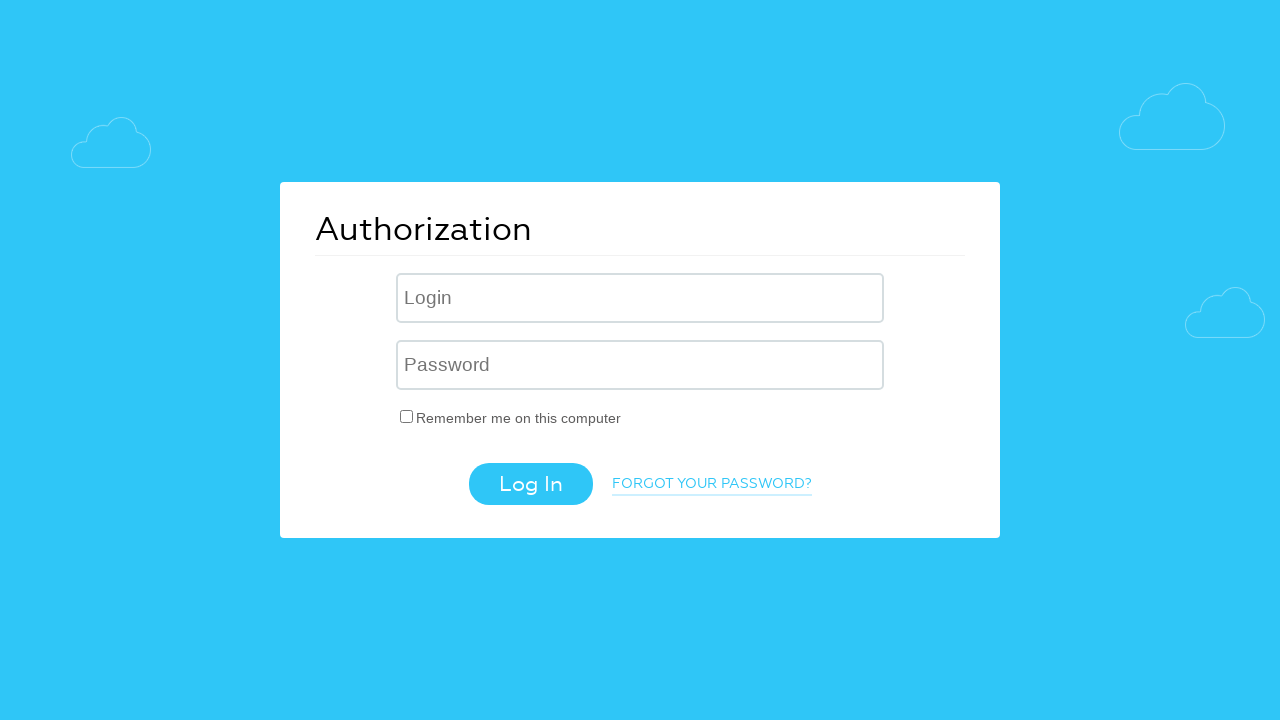

Verified 'Forgot password' link text matches expected value: 'Forgot your password?'
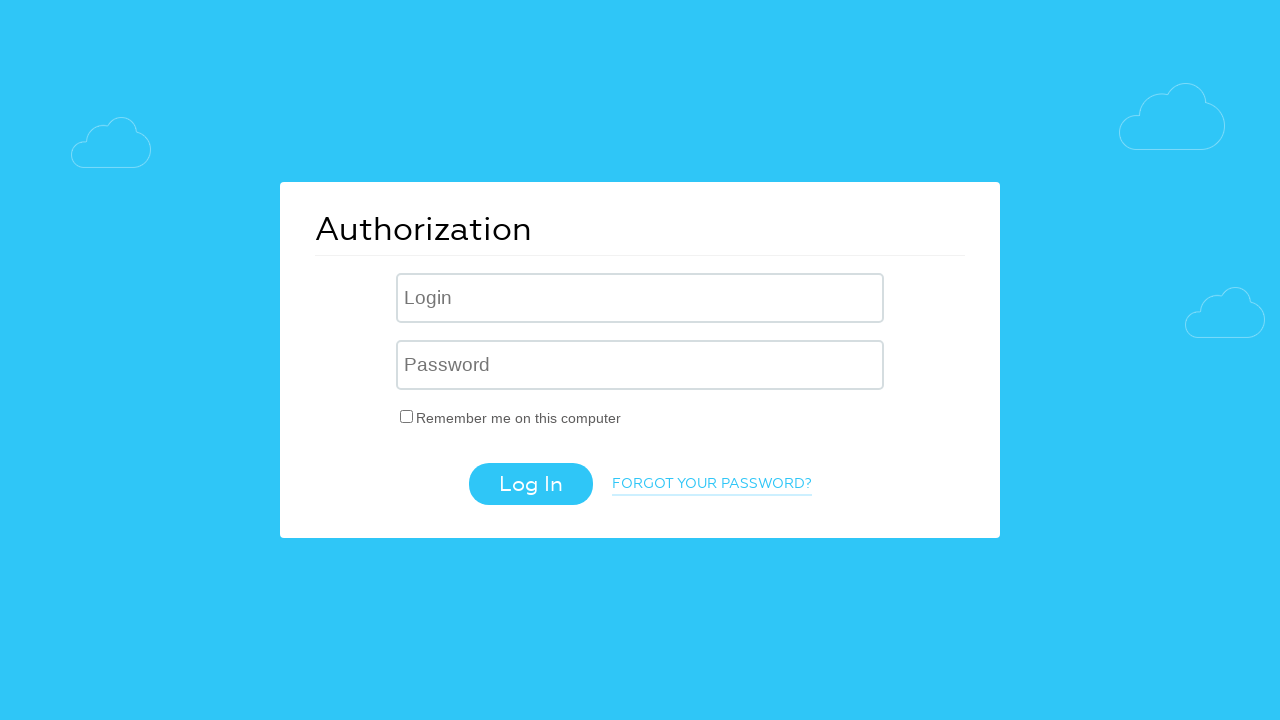

Retrieved 'Forgot password' link href attribute
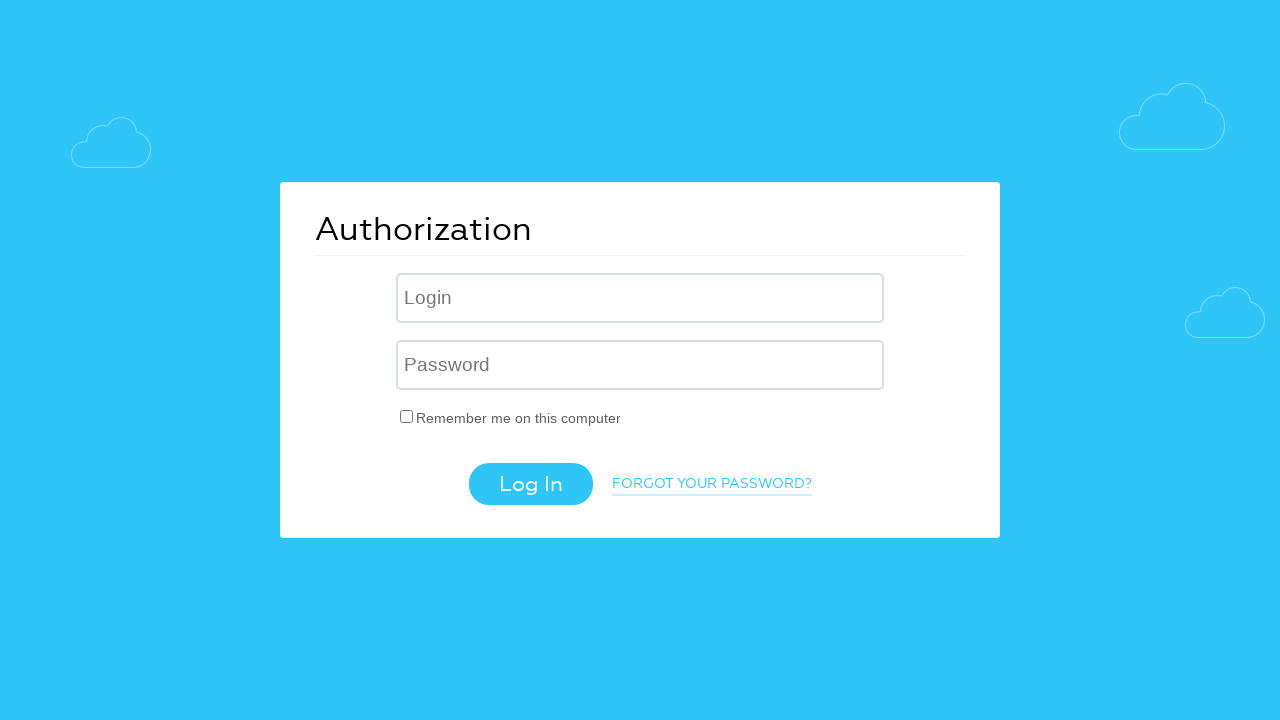

Verified 'Forgot password' link href contains expected parameter: 'forgot_password=yes'
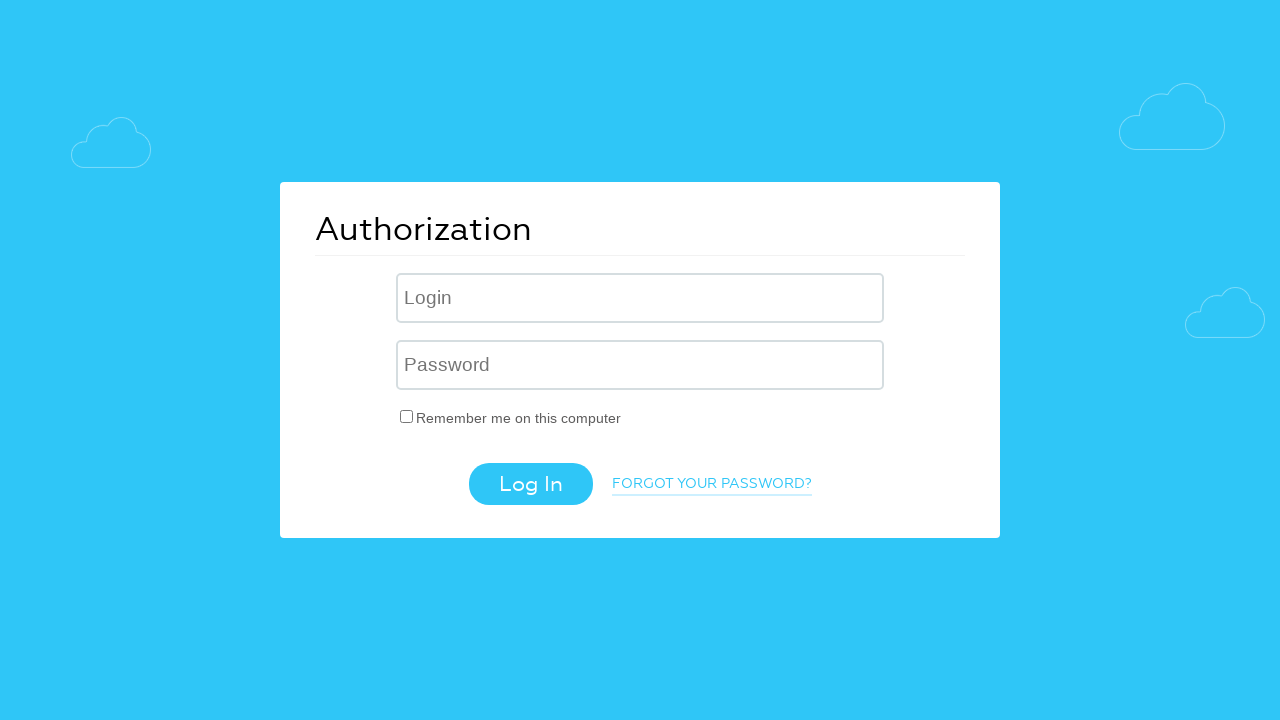

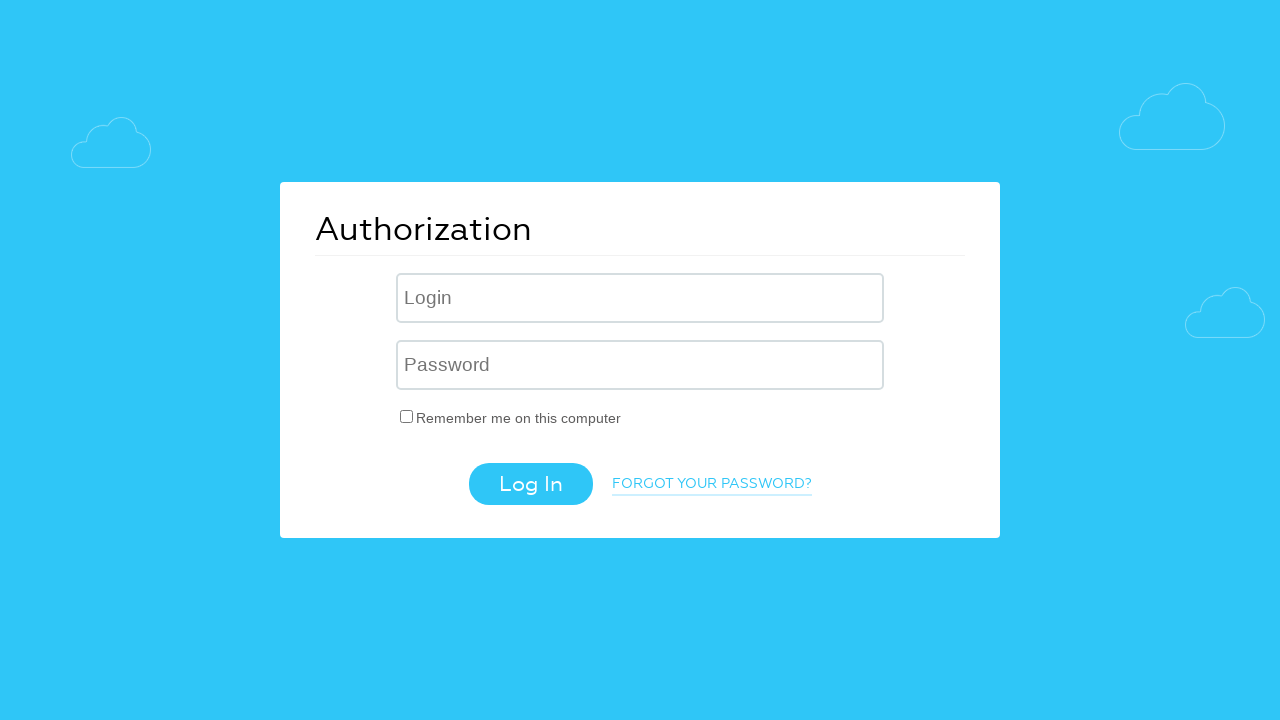